Tests Shadow DOM interaction by clicking a button inside a shadow root element and verifying that an image is displayed after the click

Starting URL: https://keybooks.ro/events_calendar/

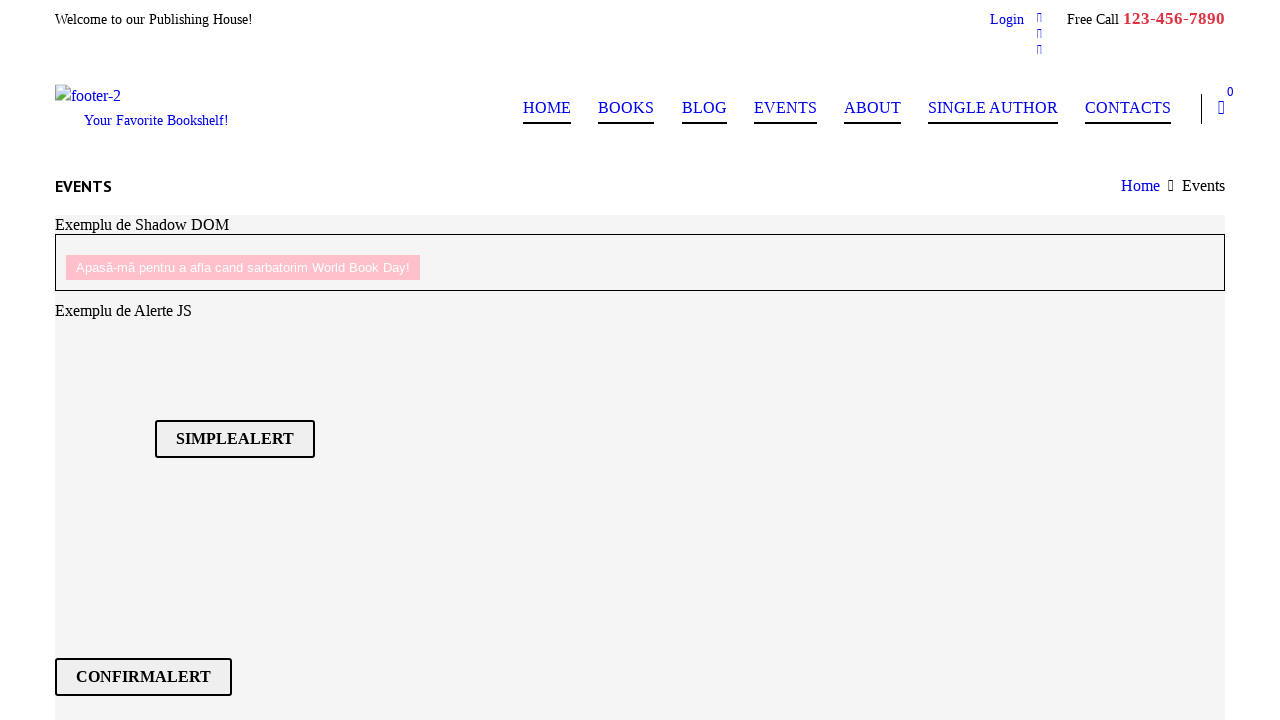

Located shadow host element
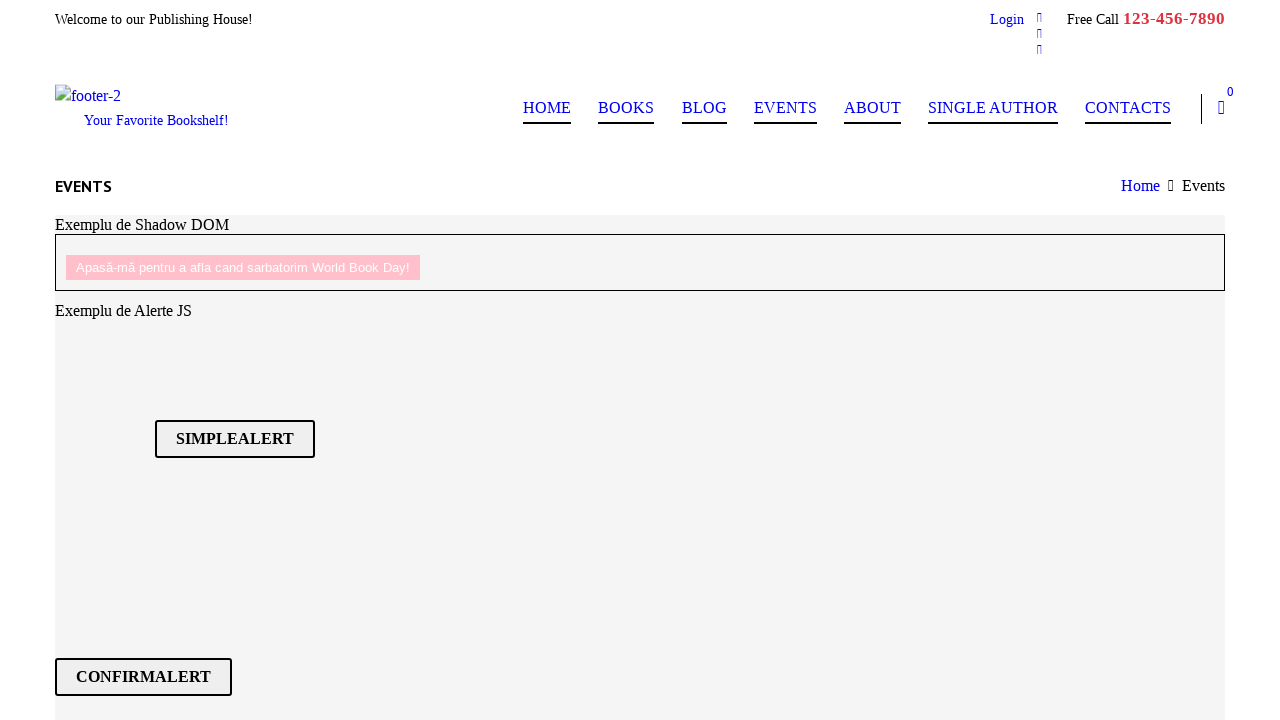

Clicked button inside shadow DOM element at (243, 267) on div#shadow-host >> div.shadow-element > button
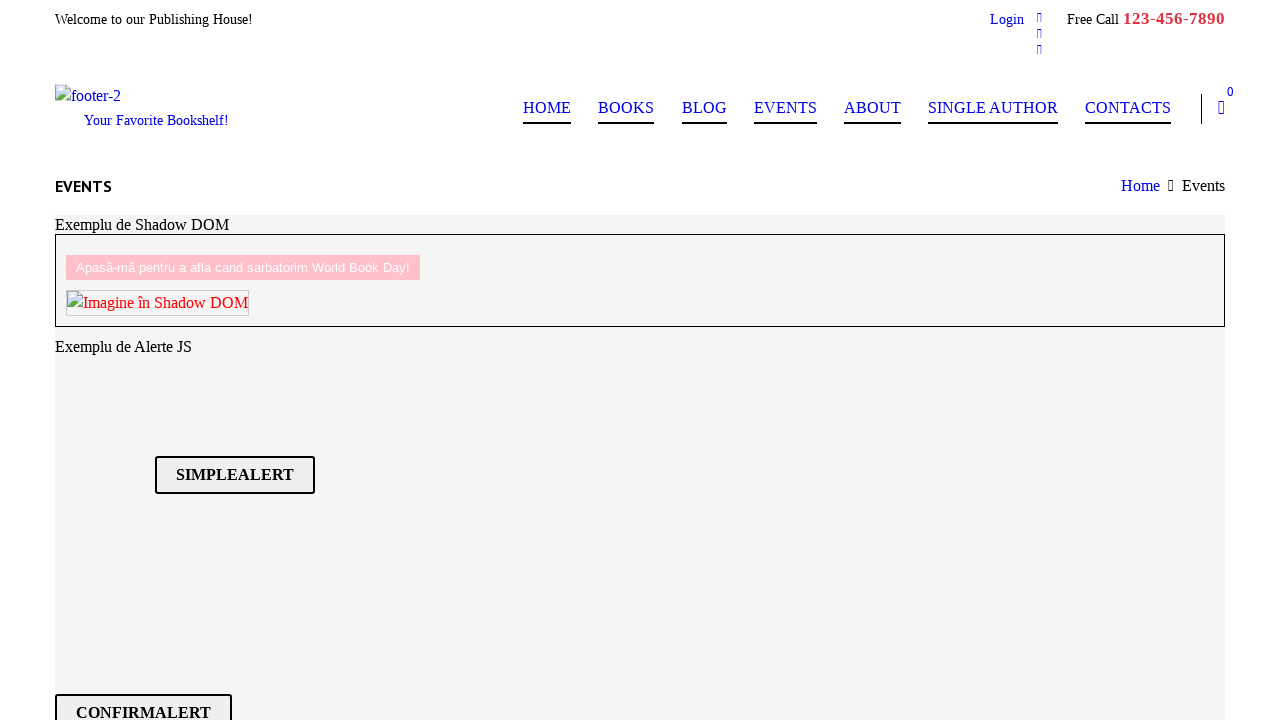

Located book day image element in shadow DOM
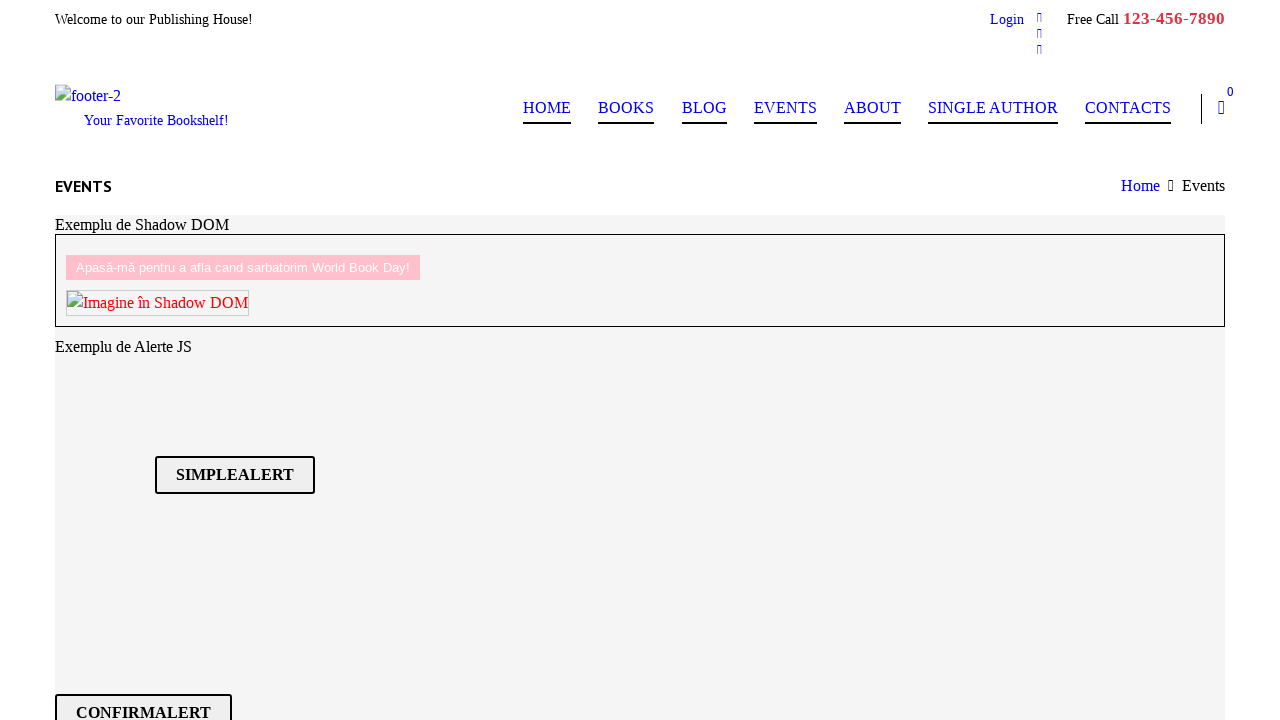

Book day image became visible after button click
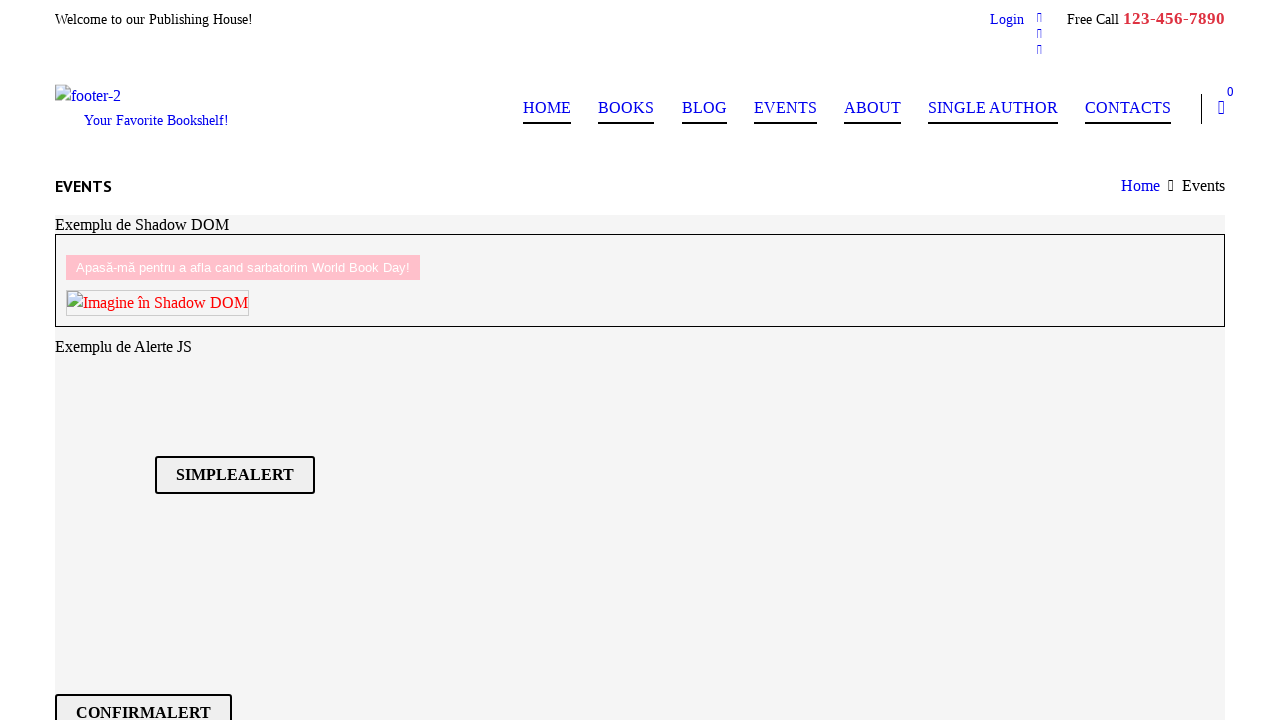

Asserted that book day picture is visible
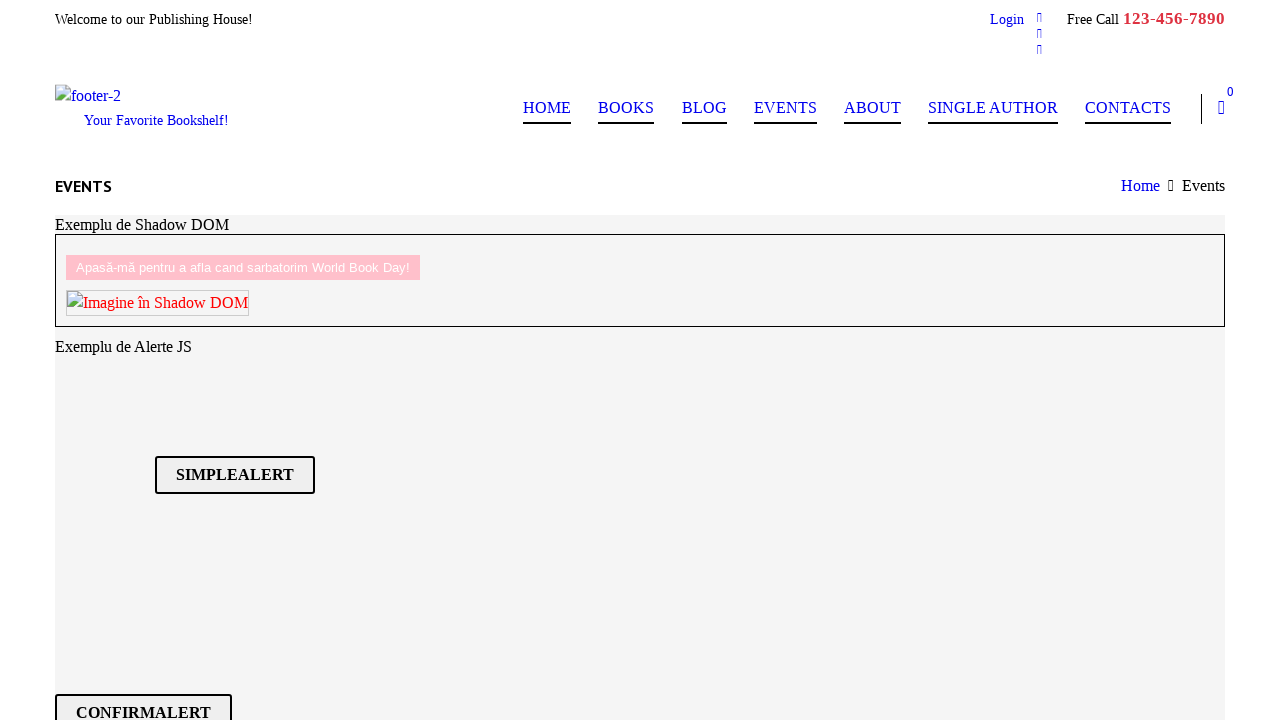

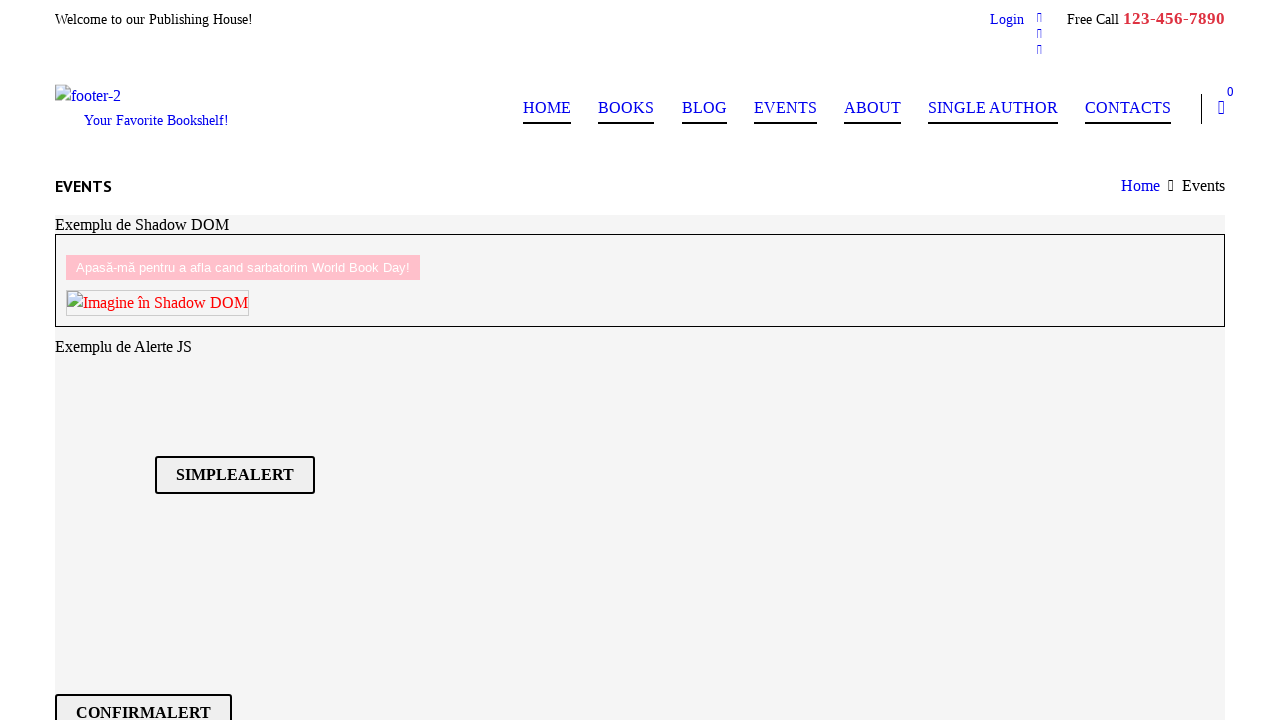